Tests that entering a number above 100 (too big) shows the correct error message.

Starting URL: https://uljanovs.github.io/site/tasks/enter_a_number

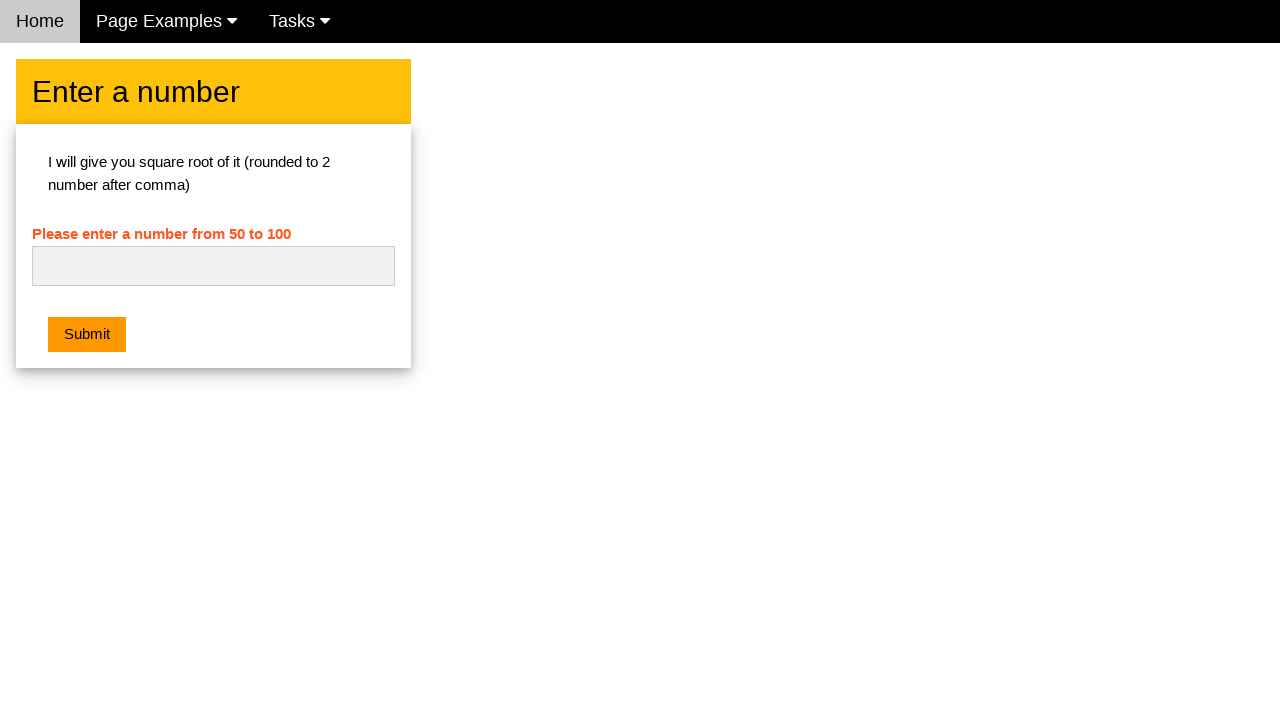

Navigated to the enter a number task page
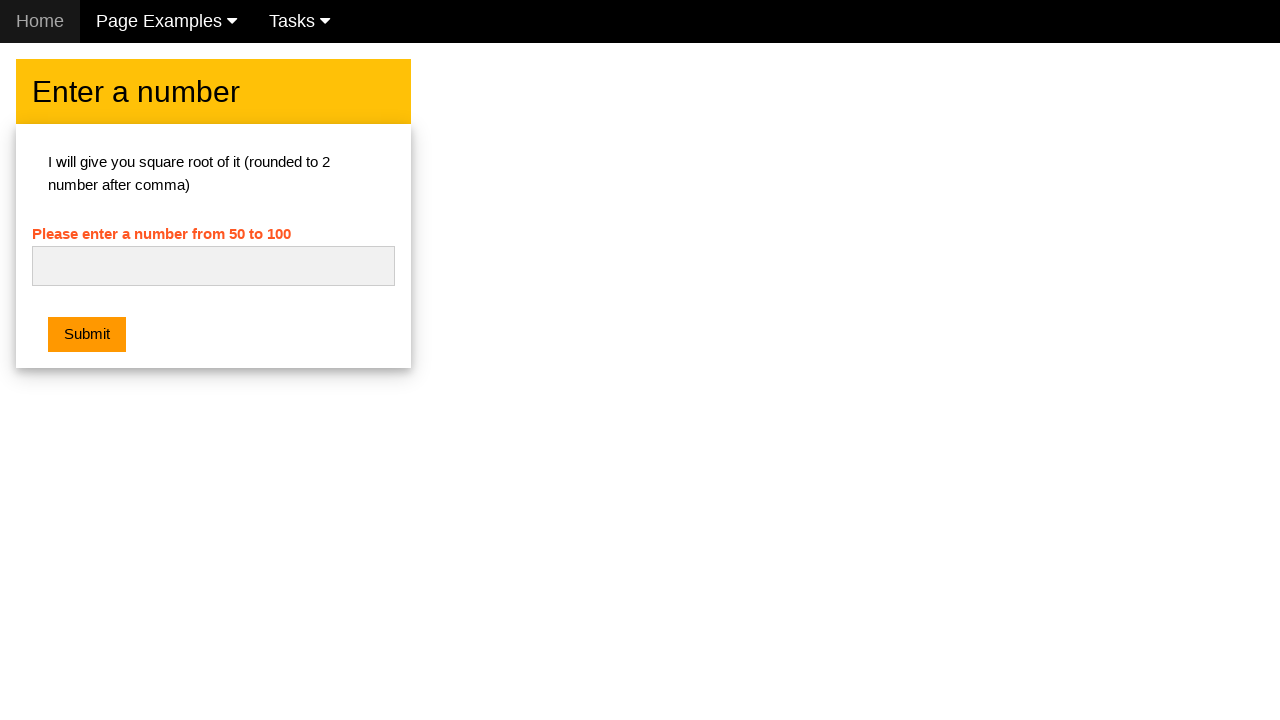

Entered number 101 (above the maximum of 100) into the input field on #numb
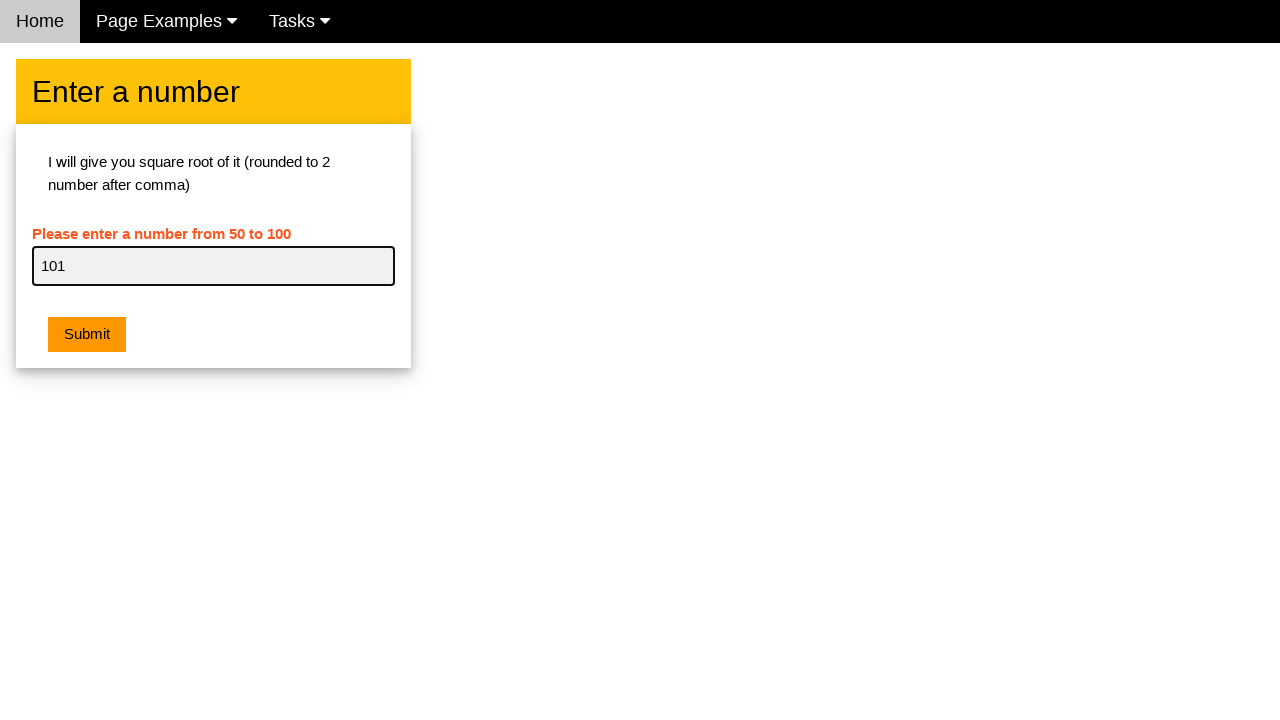

Clicked the Submit button at (87, 335) on xpath=//button[text()='Submit']
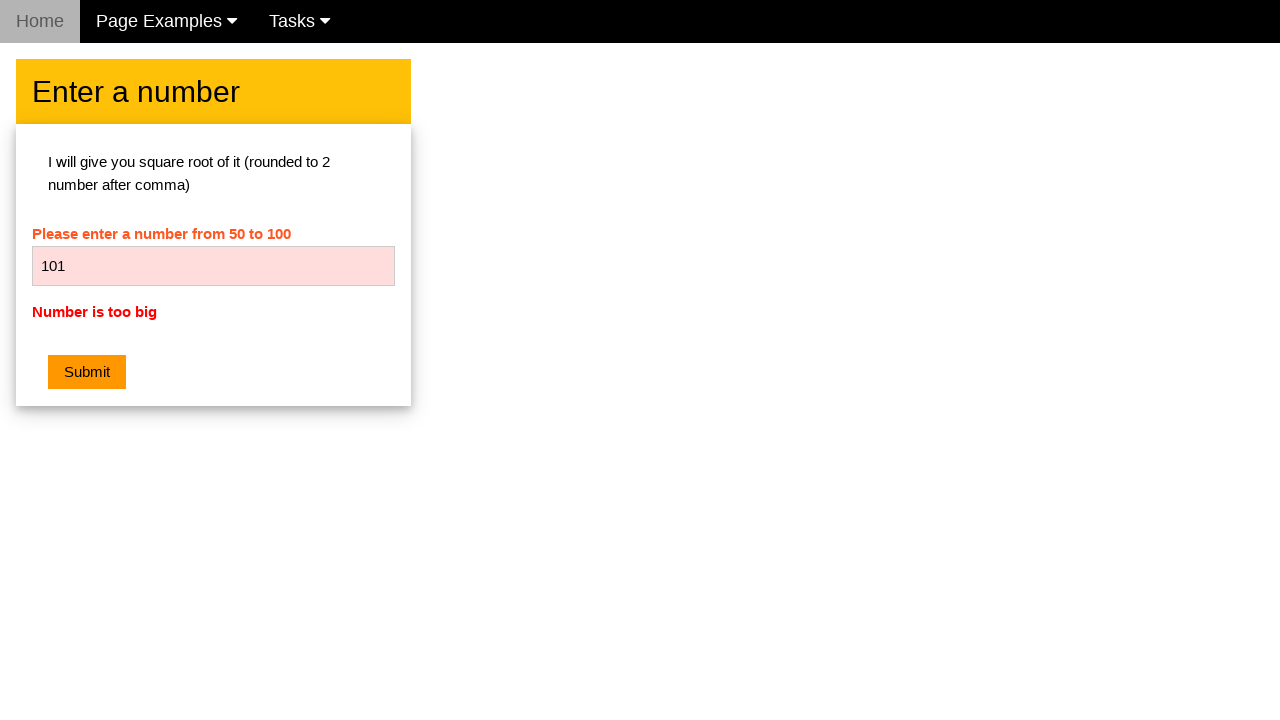

Error message appeared indicating the number is too big
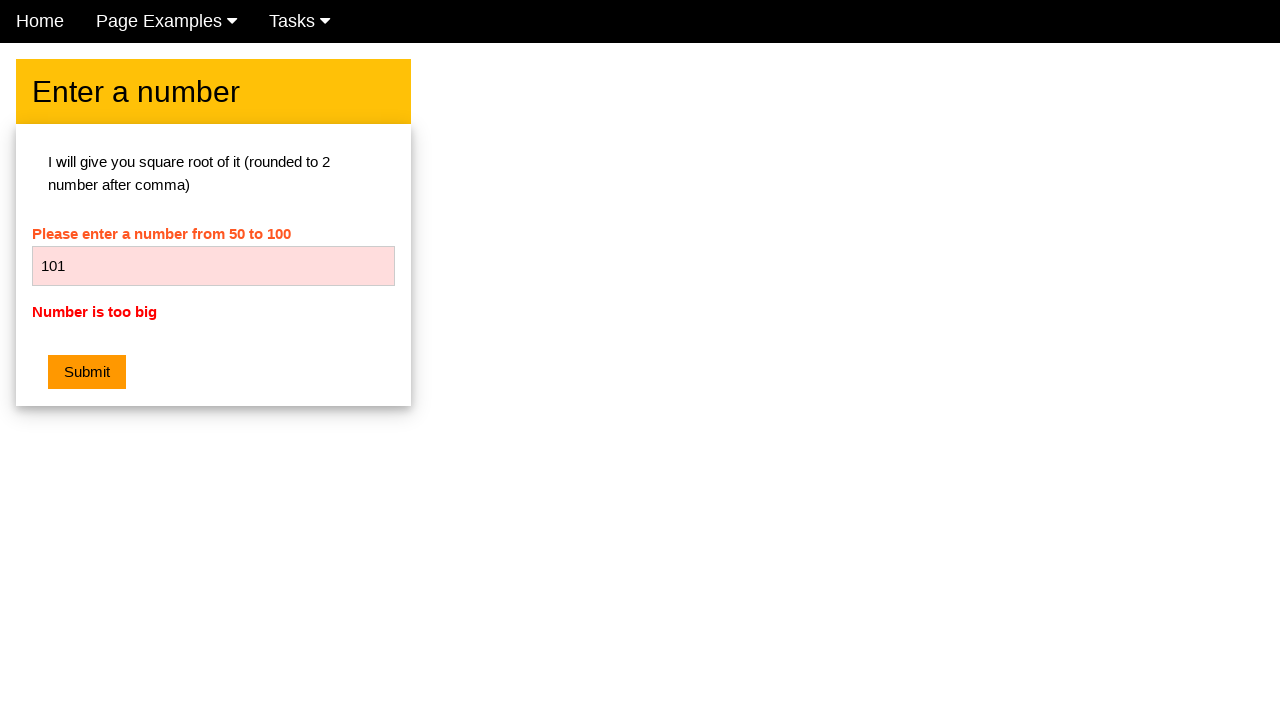

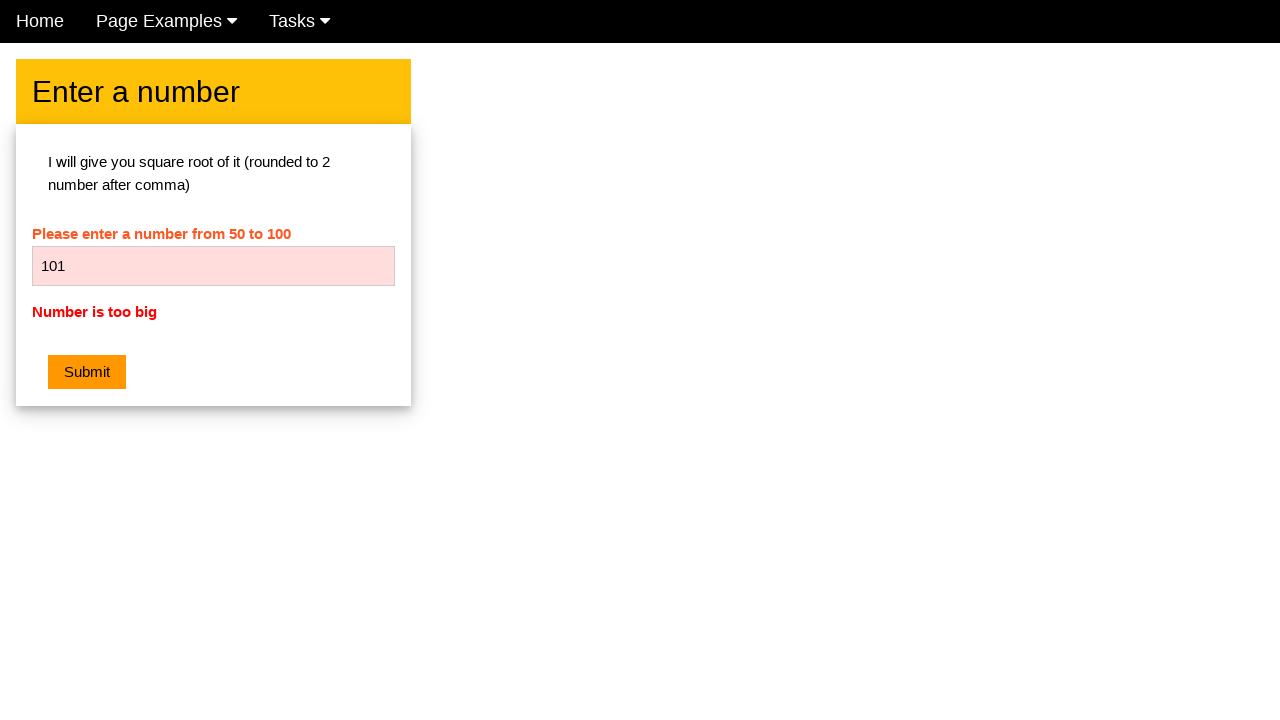